Completes a math exercise by reading a value from the page, calculating log(abs(12*sin(x))), entering the answer, checking required checkboxes, and submitting the form.

Starting URL: http://suninjuly.github.io/math.html

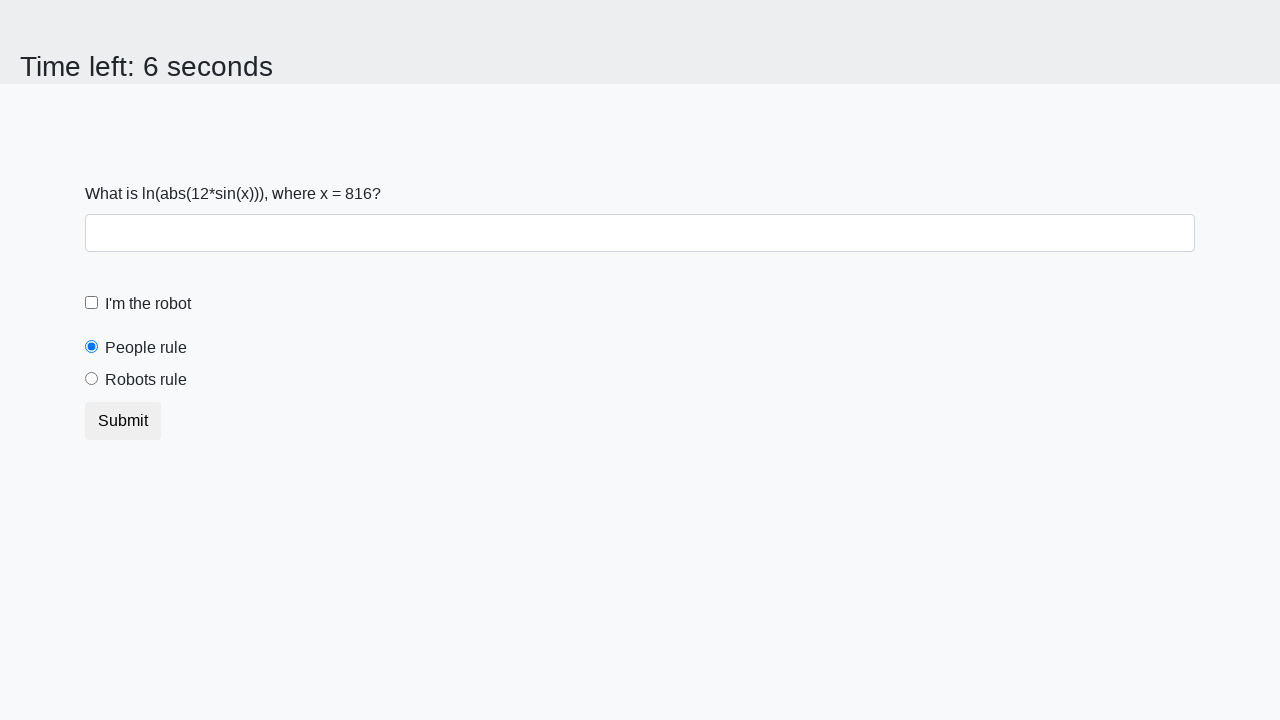

Retrieved x value from page element #input_value
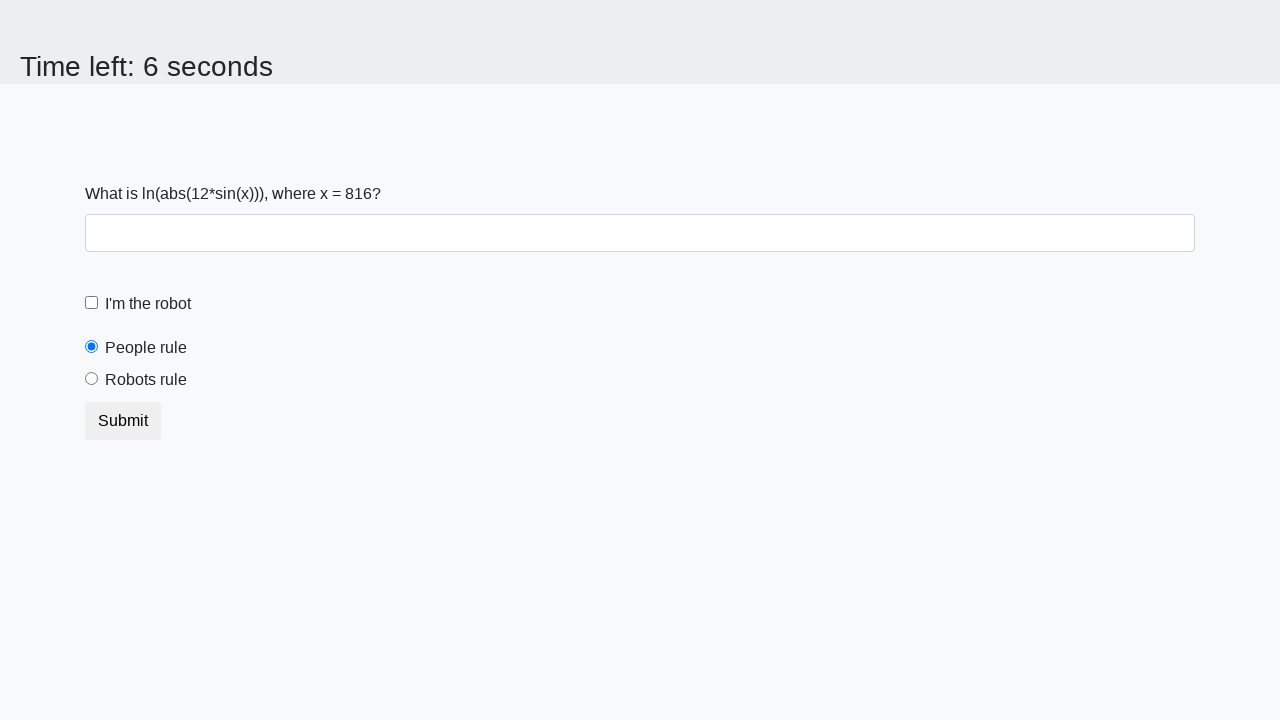

Calculated answer using formula log(abs(12*sin(x)))
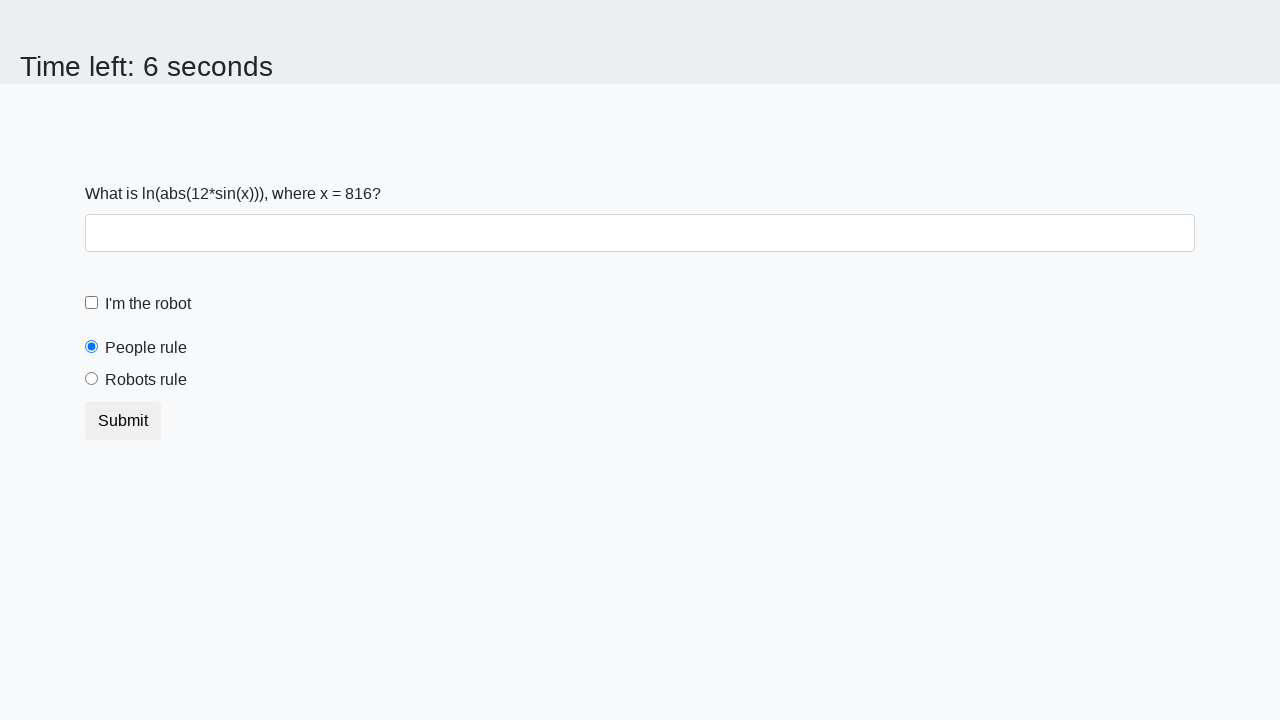

Filled answer field with calculated value on #answer
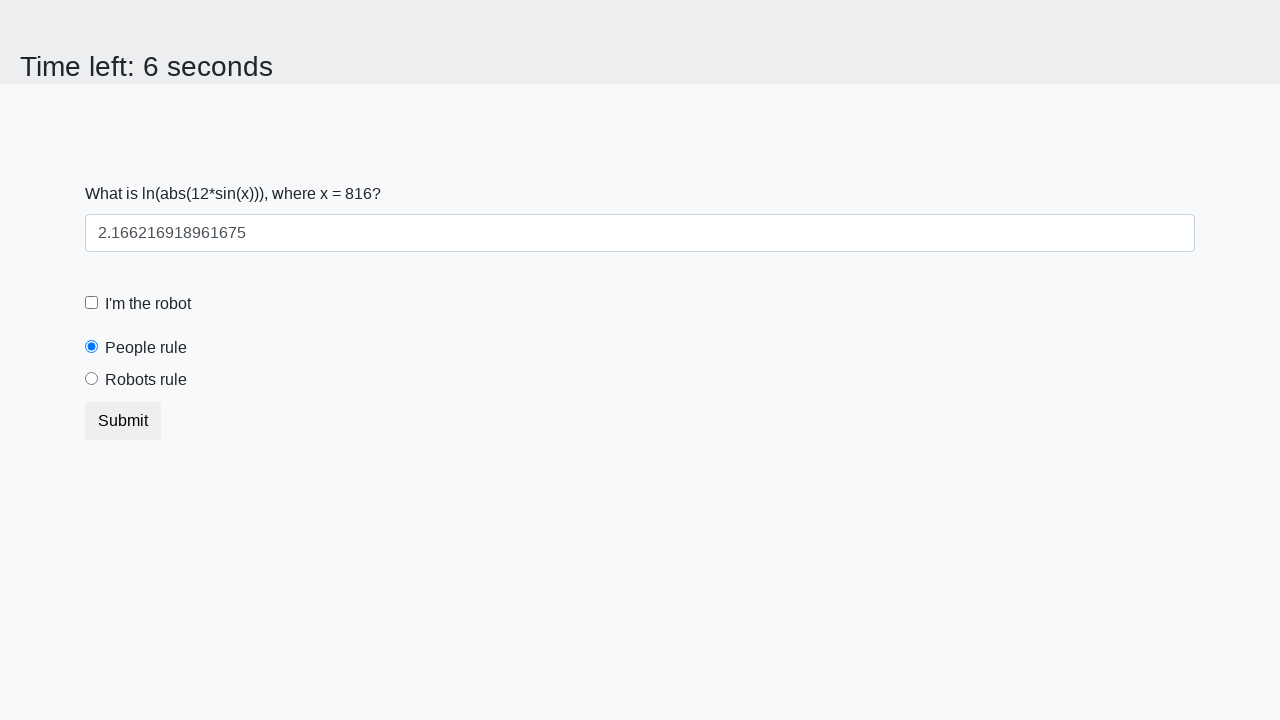

Clicked robot checkbox at (92, 303) on #robotCheckbox
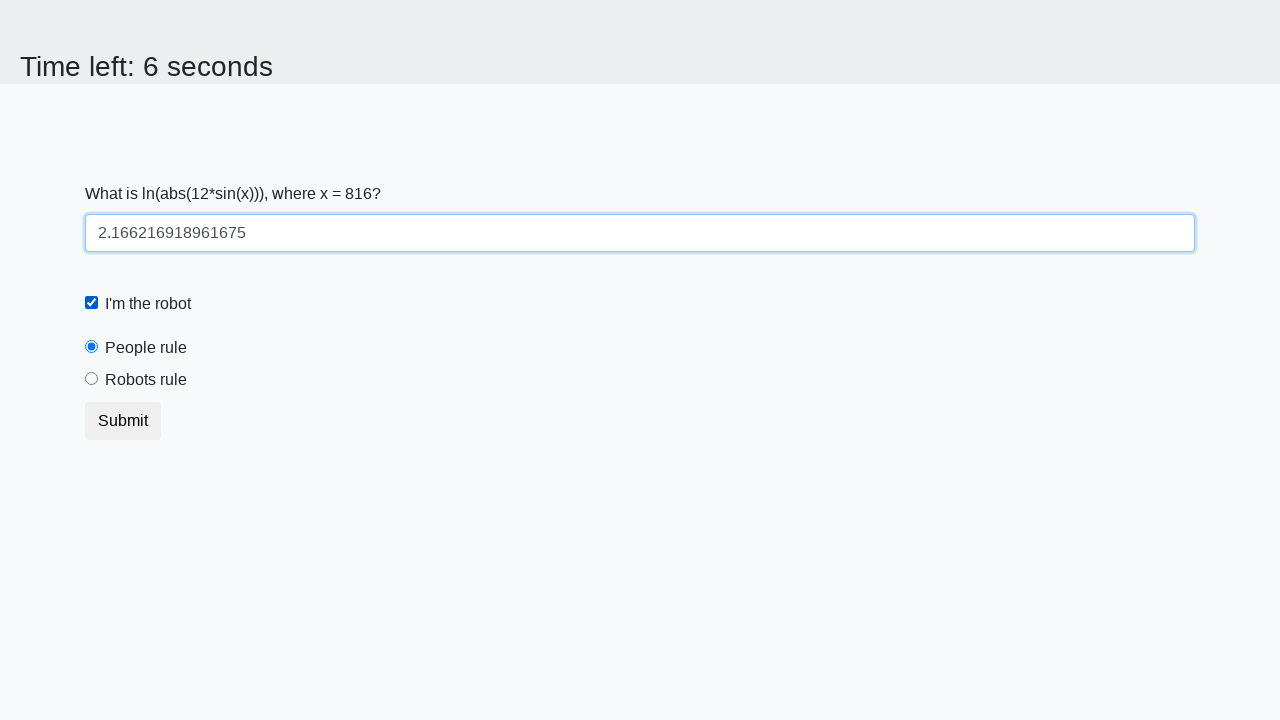

Clicked robots rule checkbox at (92, 379) on #robotsRule
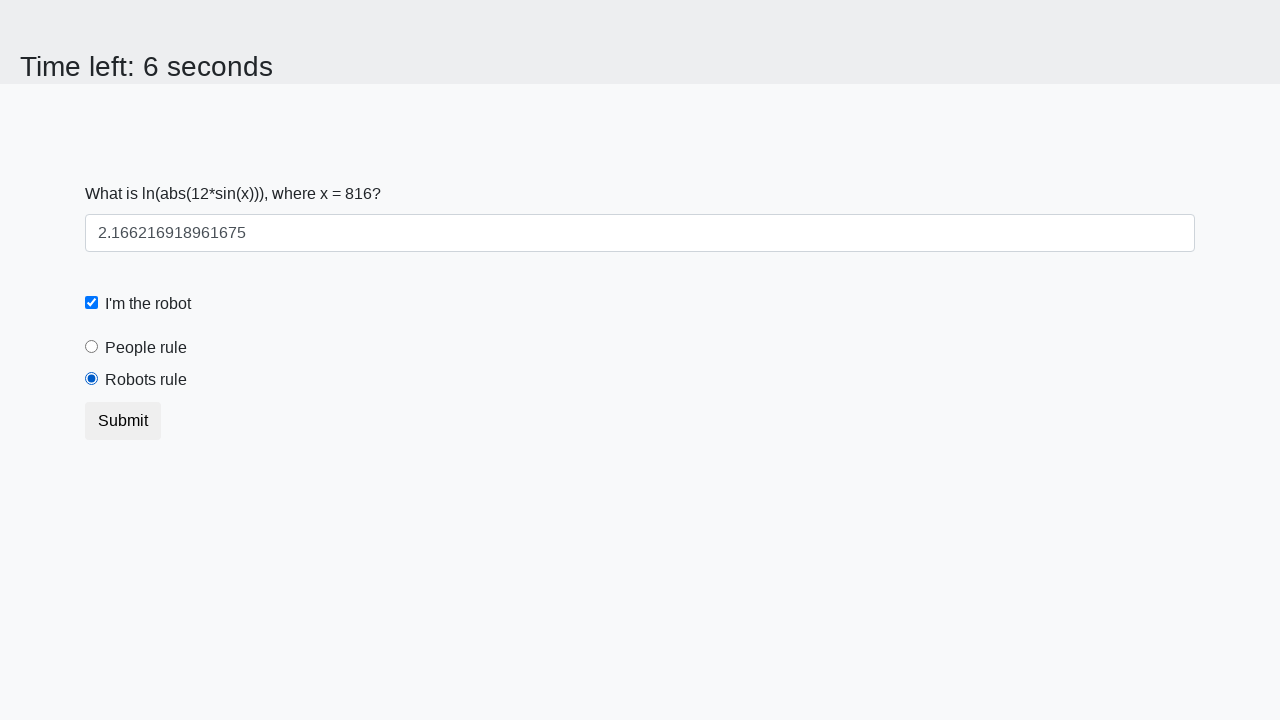

Clicked submit button to complete math exercise at (123, 421) on button.btn
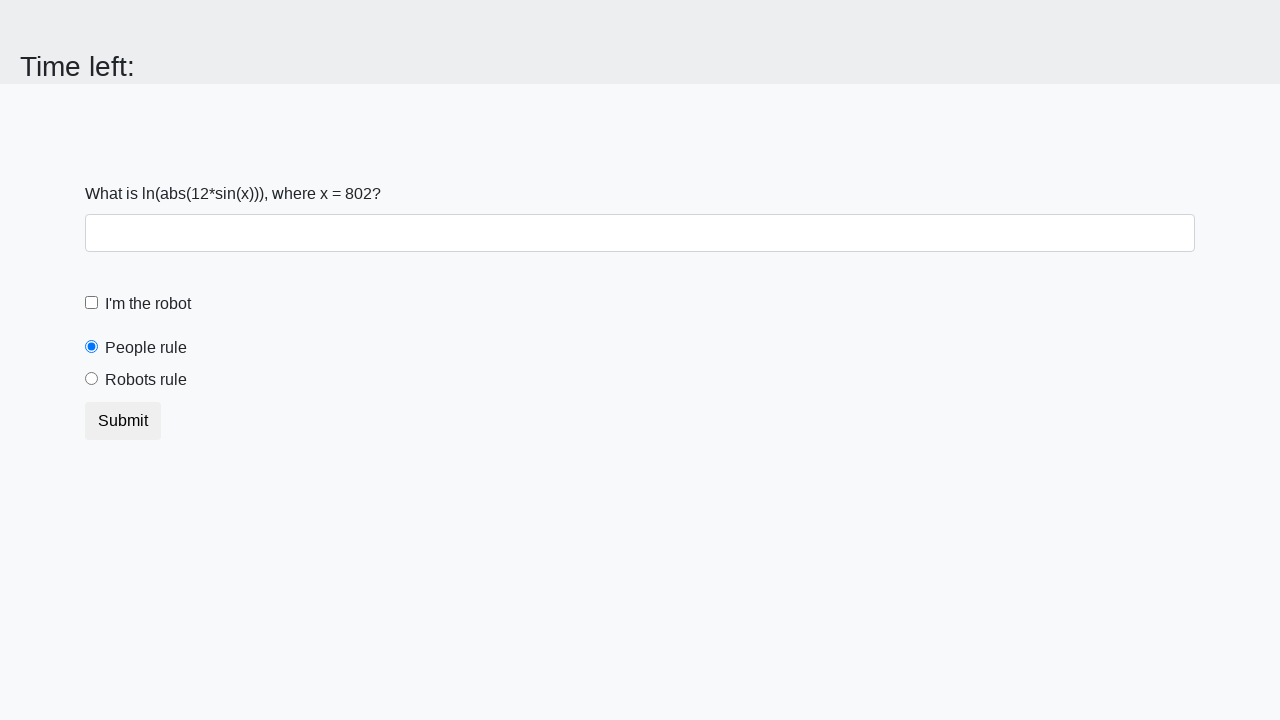

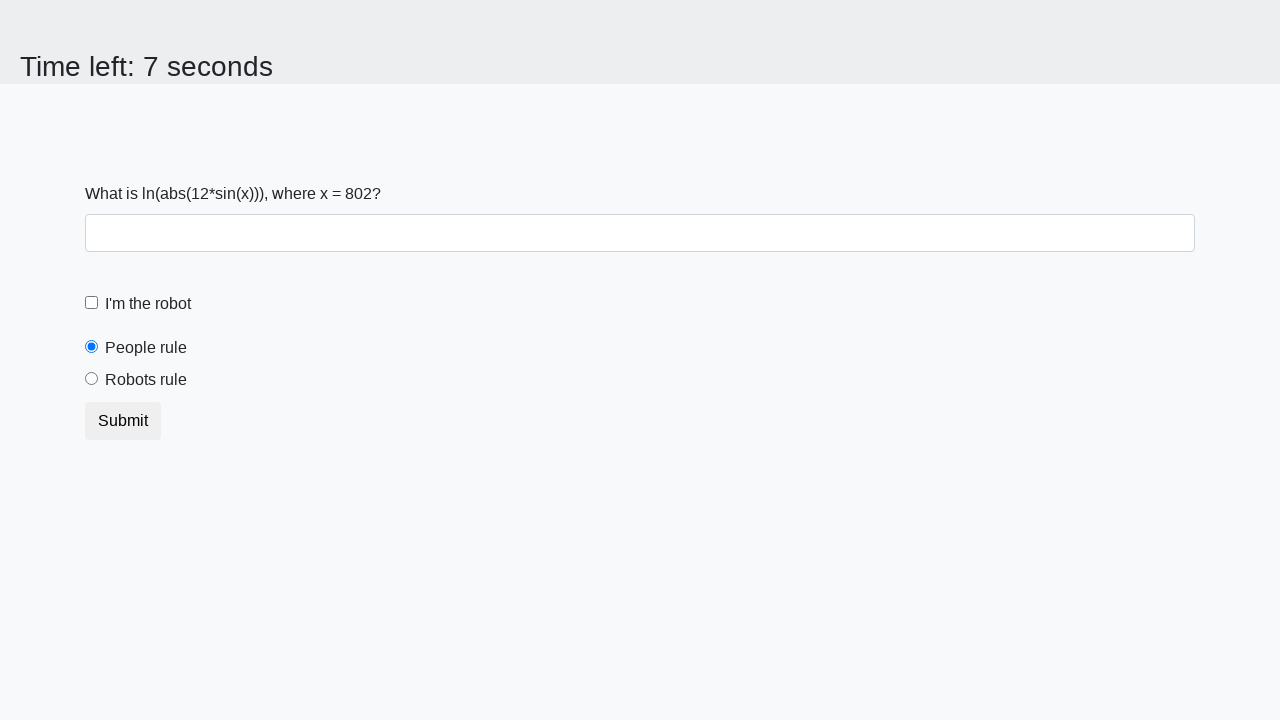